Tests the search functionality on Python.org by entering "pycon" in the search box and submitting the search form, then verifying results are returned.

Starting URL: http://www.python.org

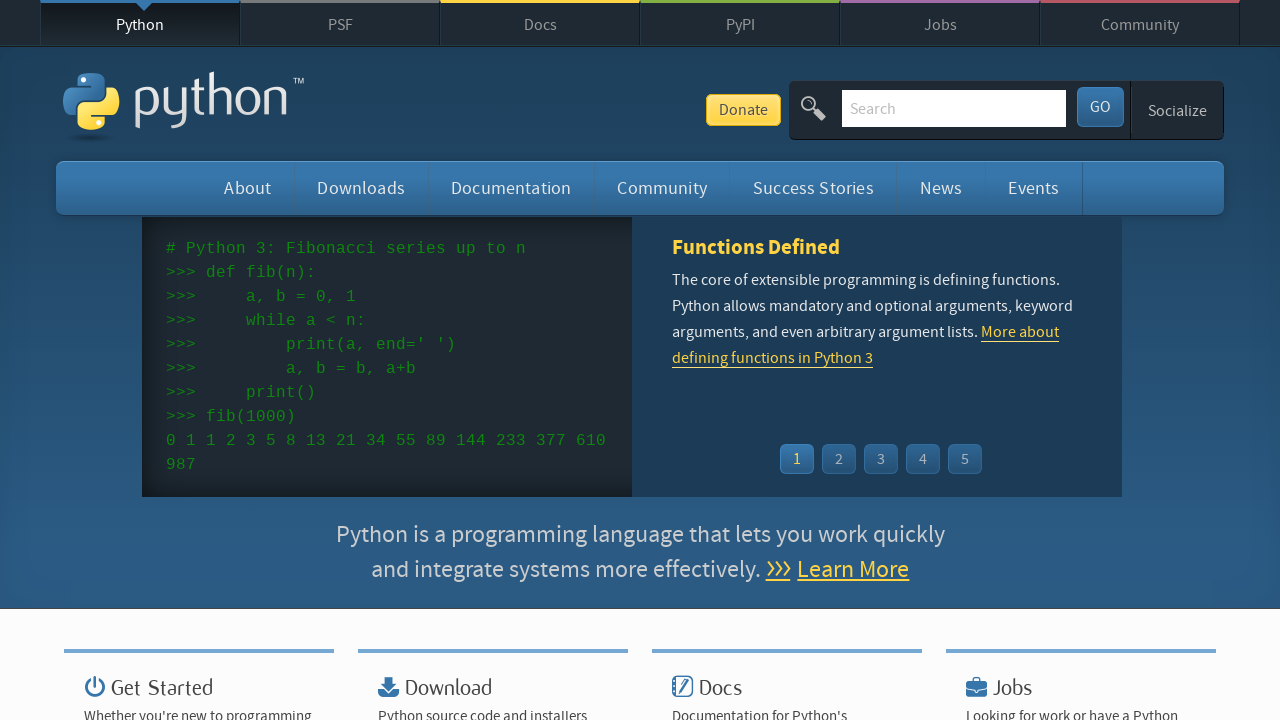

Verified 'Python' in page title
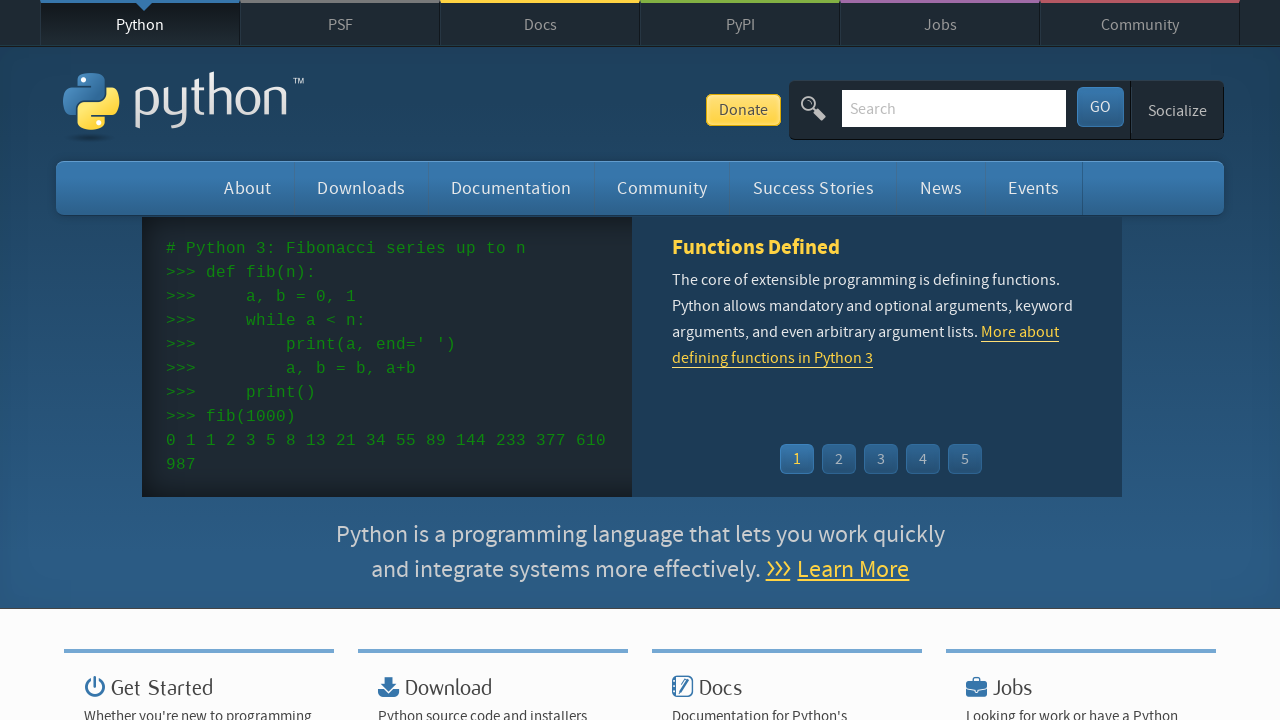

Filled search box with 'pycon' on input[name='q']
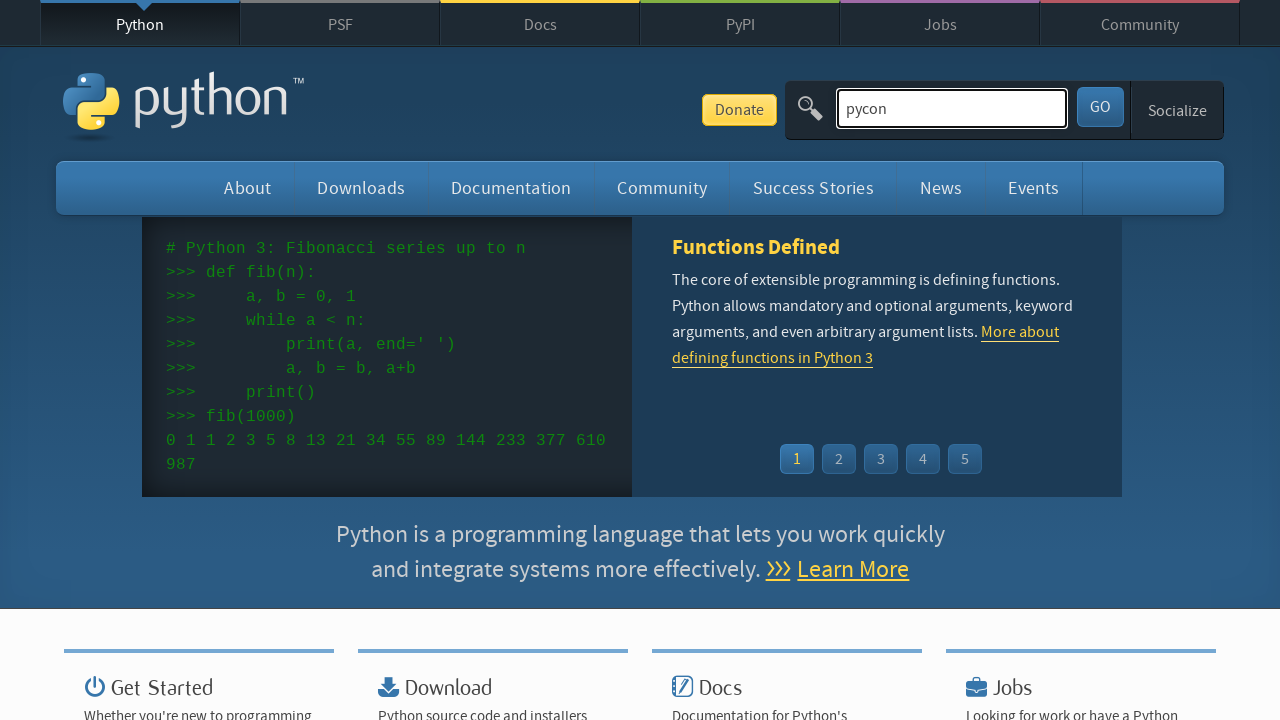

Pressed Enter to submit search on input[name='q']
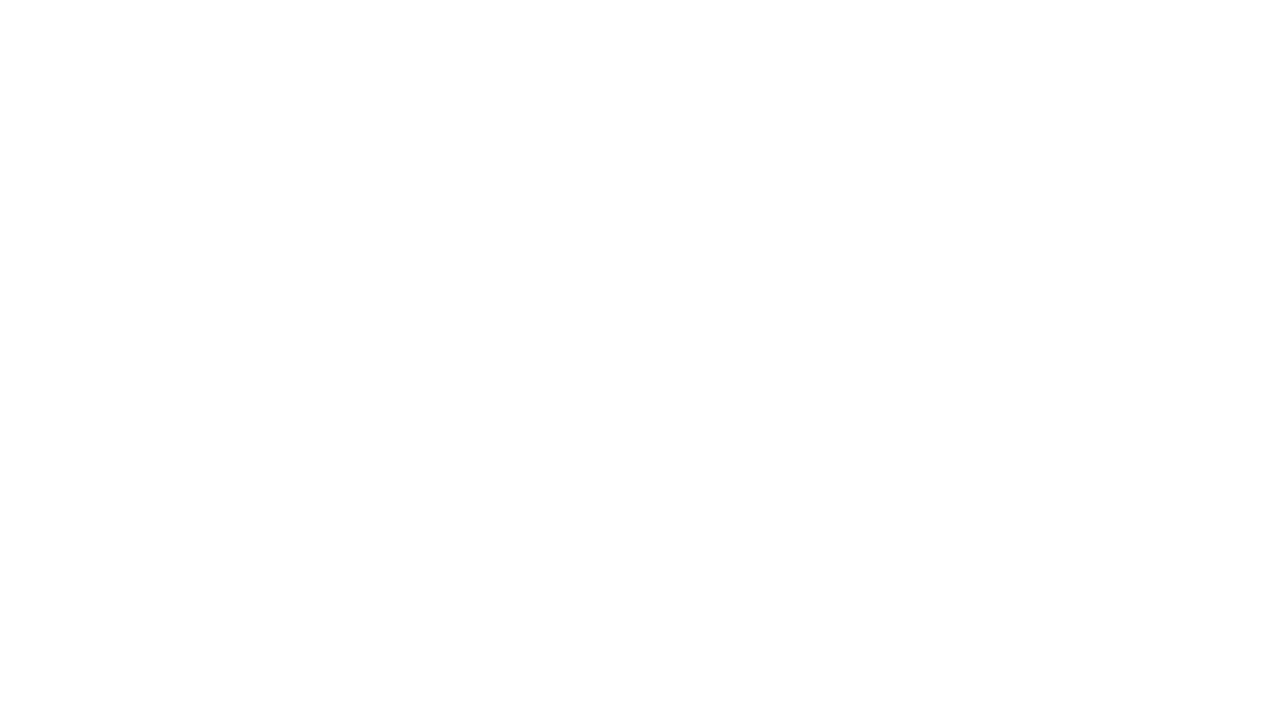

Waited for network idle after search submission
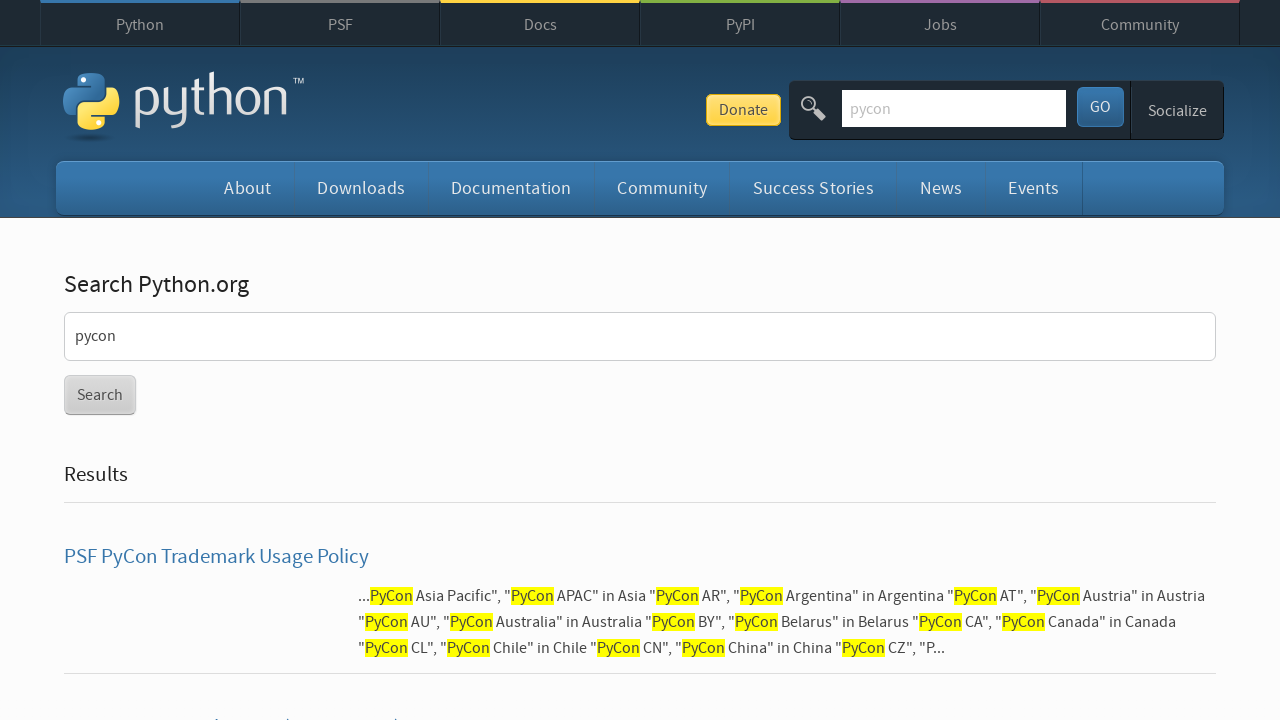

Verified search results were returned (no 'No results found' message)
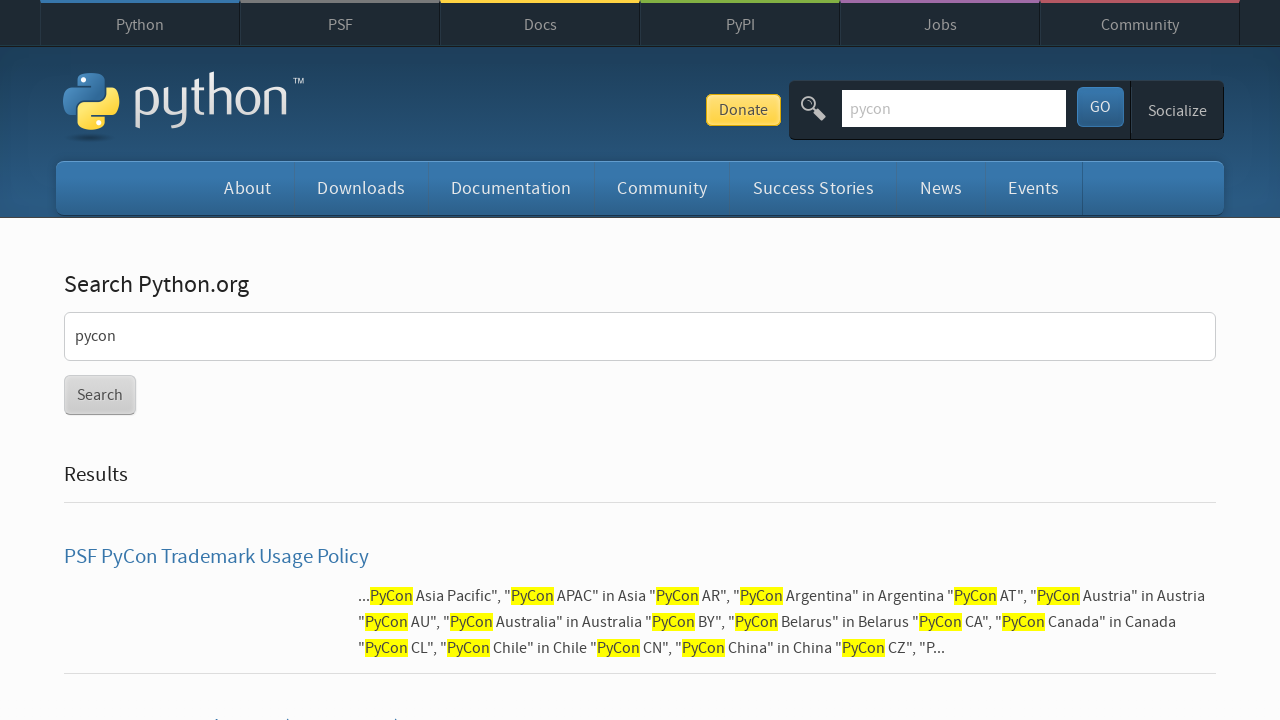

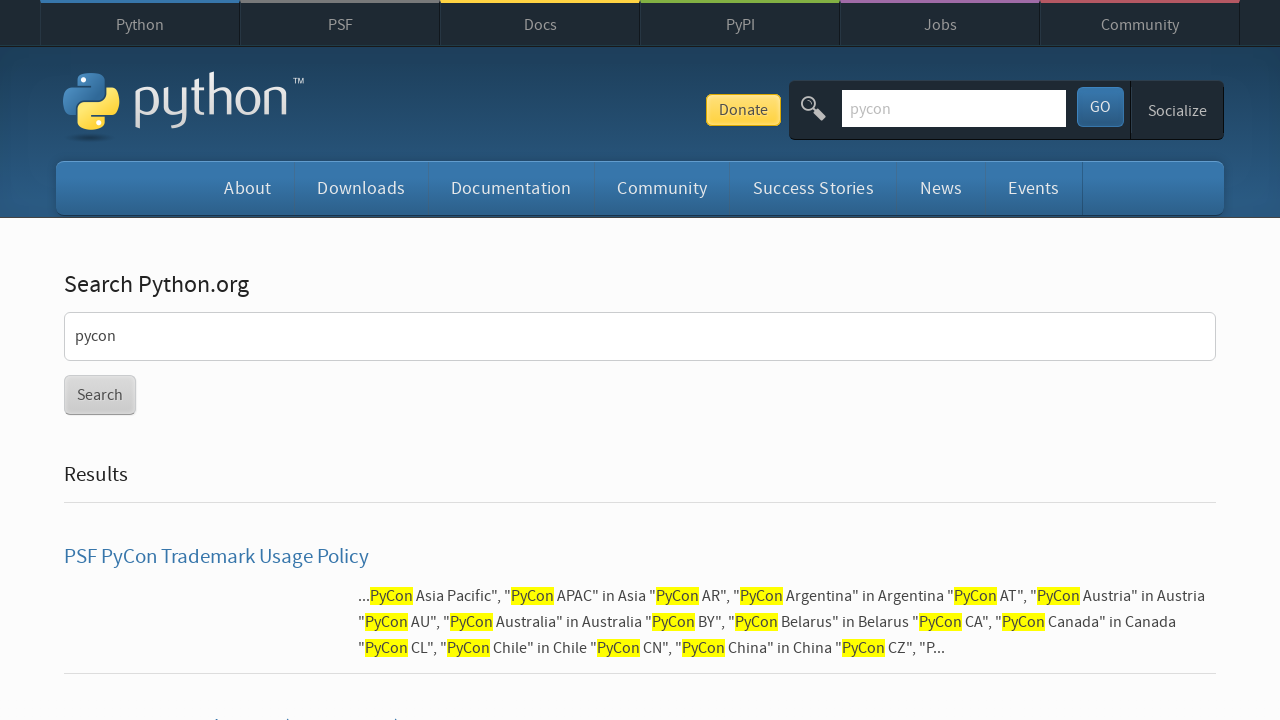